Tests jQuery UI menu navigation by hovering over nested menu items and clicking on a submenu option

Starting URL: https://jqueryui.com/menu/

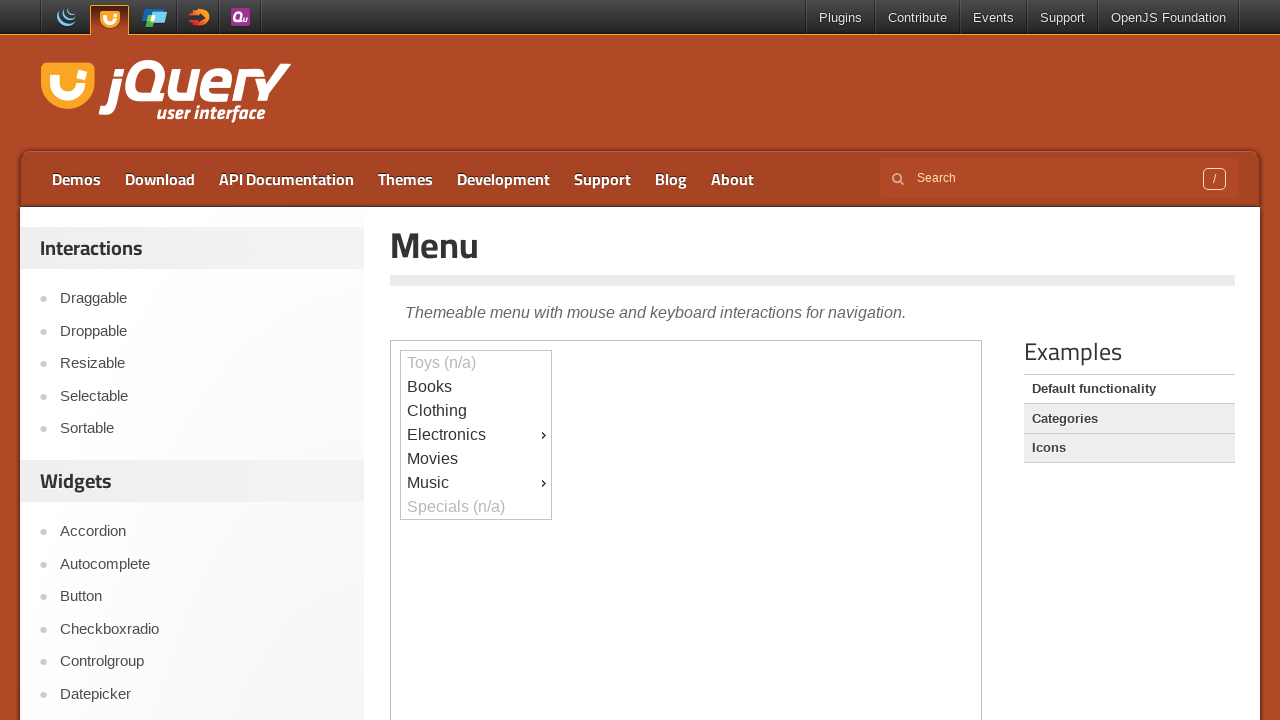

Waited for page title to confirm jQuery UI Menu demo page loaded
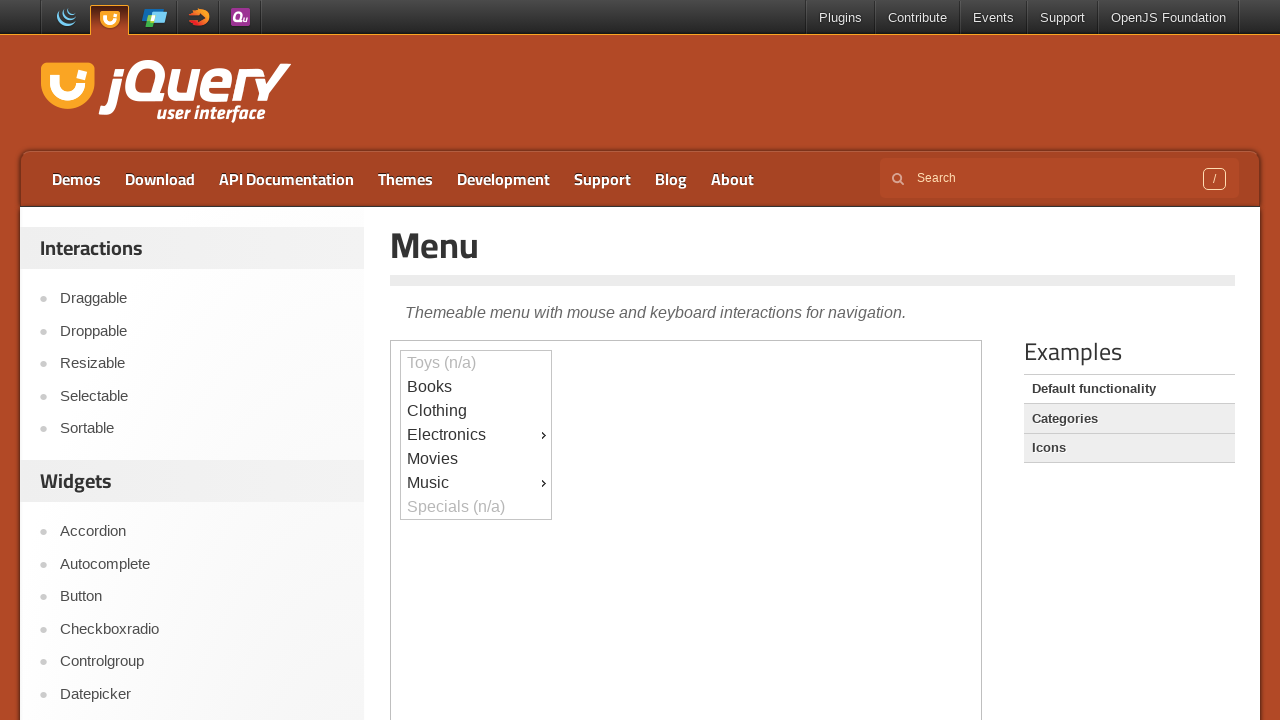

Located the demo iframe
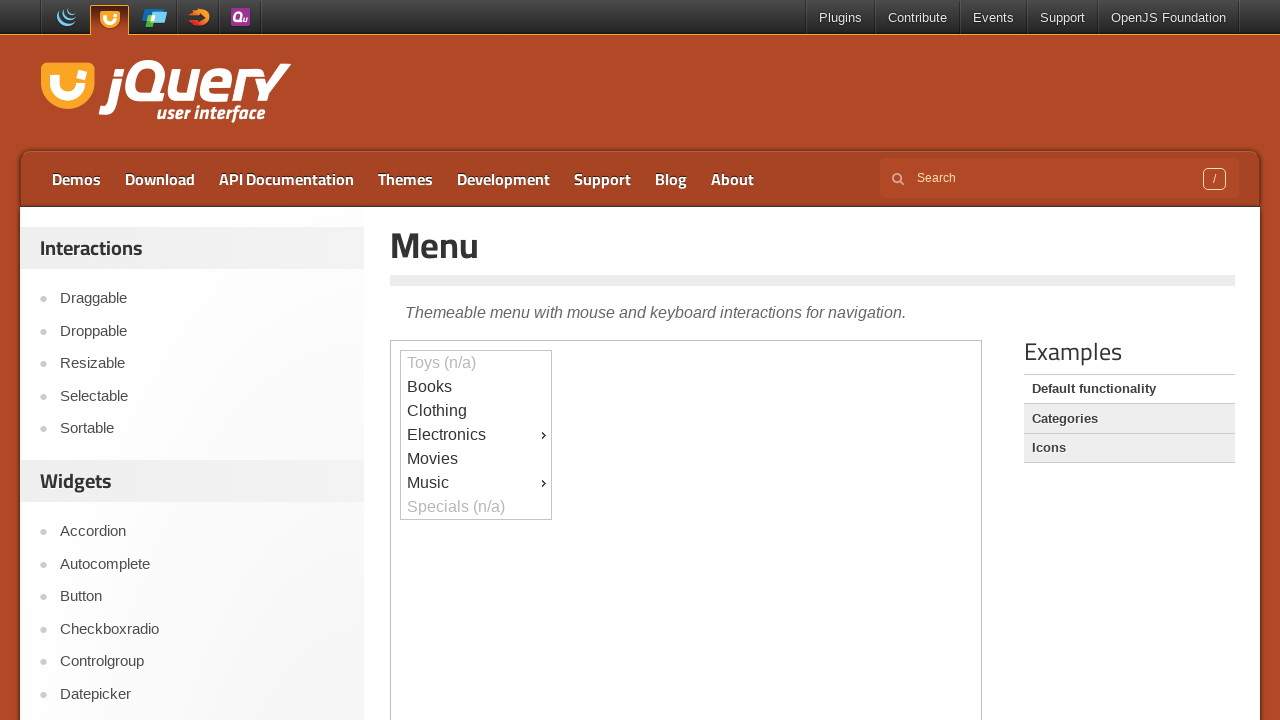

Hovered over Music menu item at (476, 483) on .demo-frame >> internal:control=enter-frame >> #ui-id-9
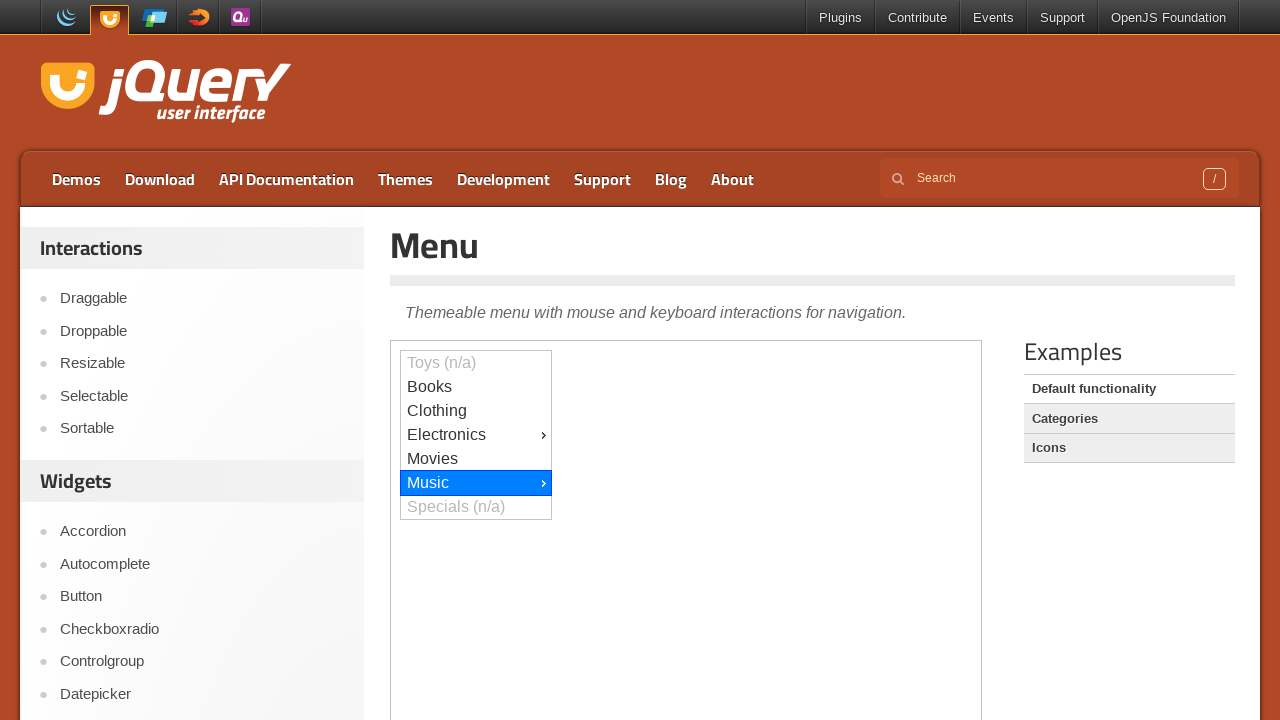

Waited for Rock submenu to become visible
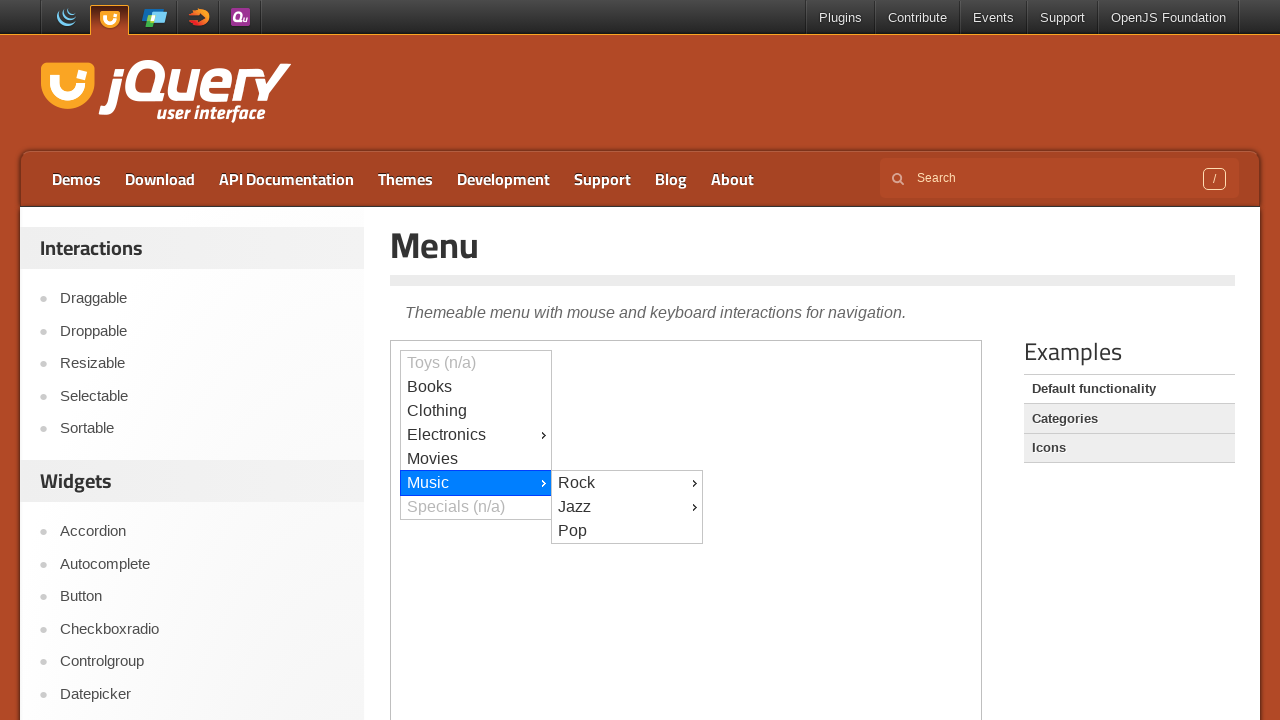

Hovered over Rock submenu item at (627, 483) on .demo-frame >> internal:control=enter-frame >> #ui-id-10
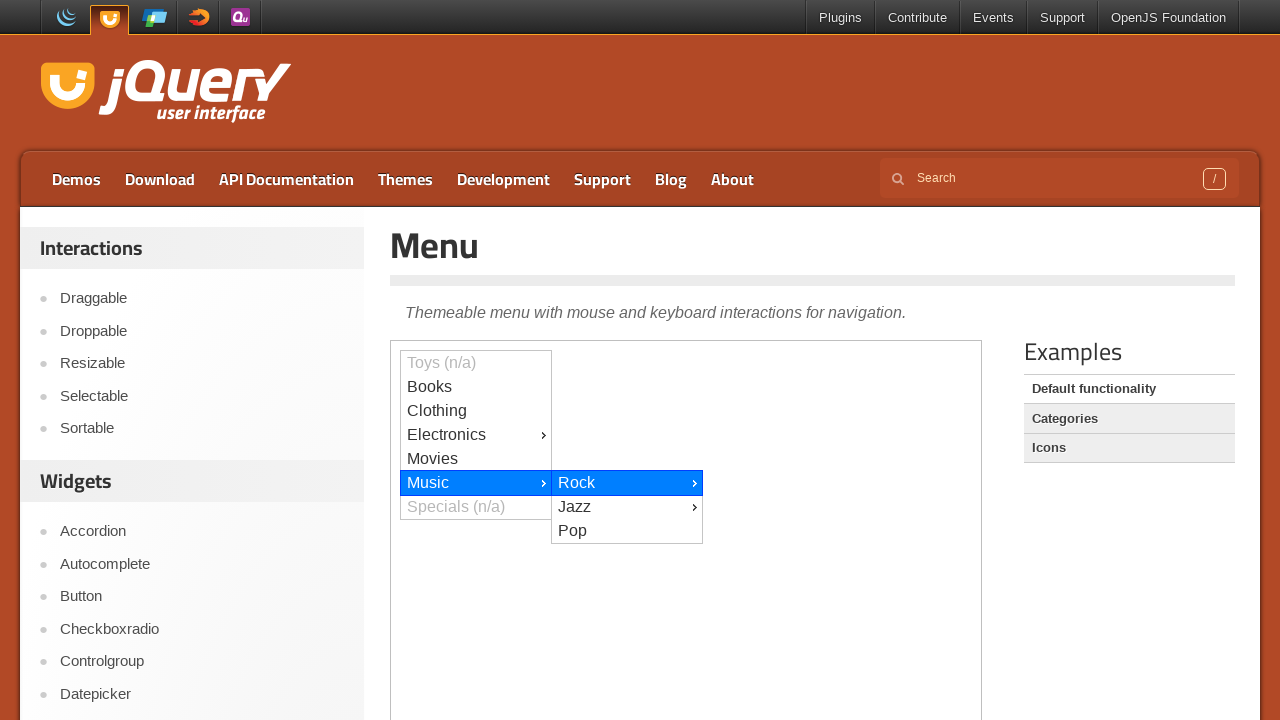

Waited for Classic submenu item to become visible
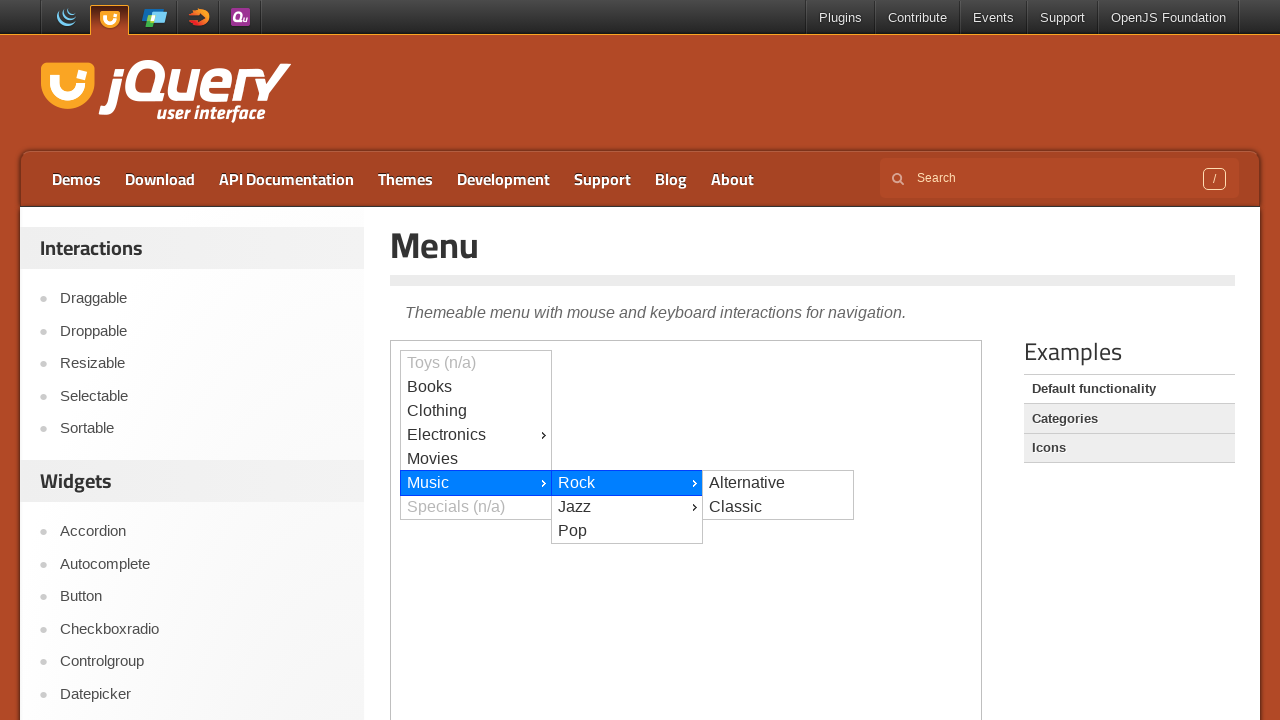

Clicked on Classic submenu item at (778, 507) on .demo-frame >> internal:control=enter-frame >> #ui-id-12
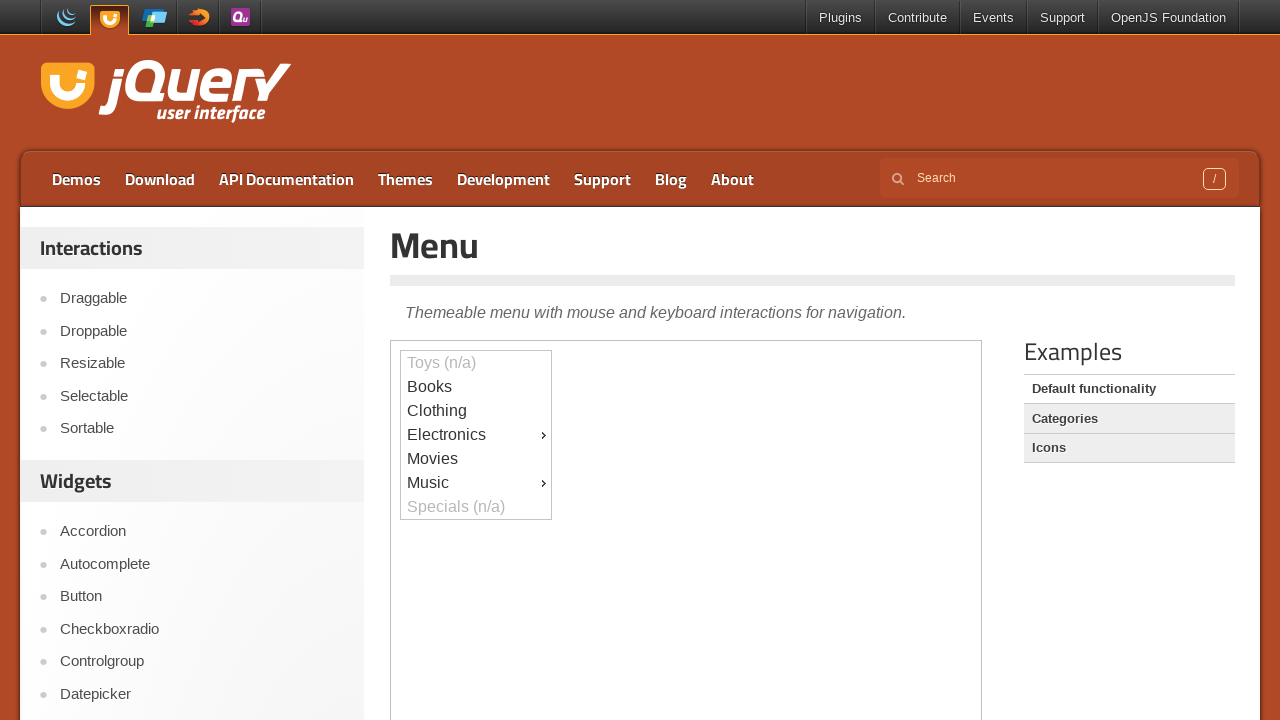

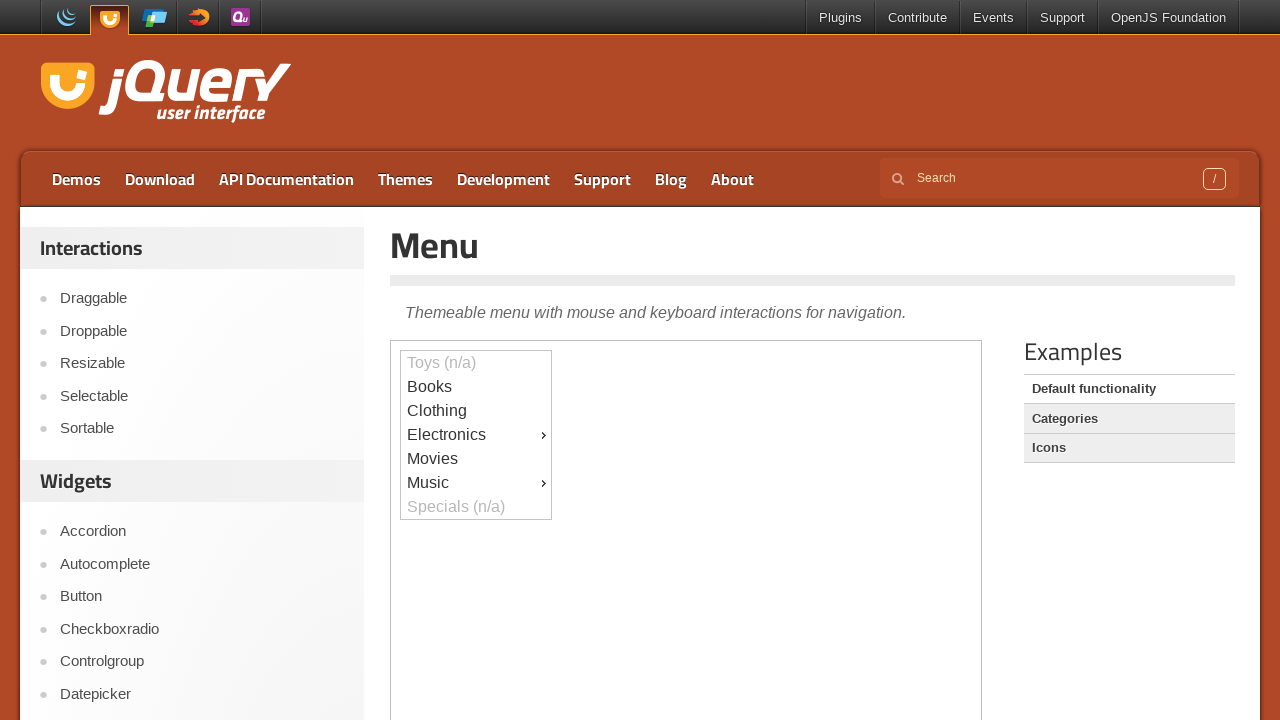